Opens a modal dialog on W3Schools modal tutorial page and verifies the modal content is displayed

Starting URL: https://www.w3schools.com/howto/howto_css_modals.asp

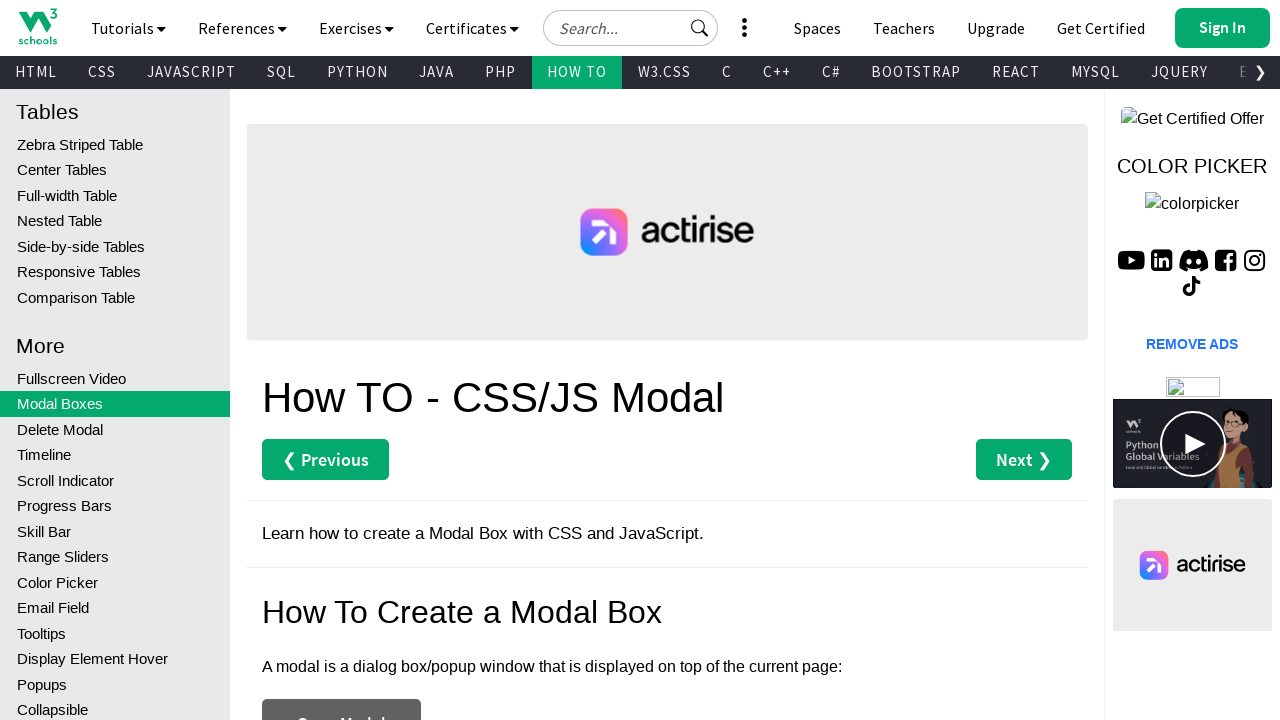

Clicked 'Open Modal' button to open the modal dialog at (342, 695) on xpath=(//button[text()='Open Modal'])[1]
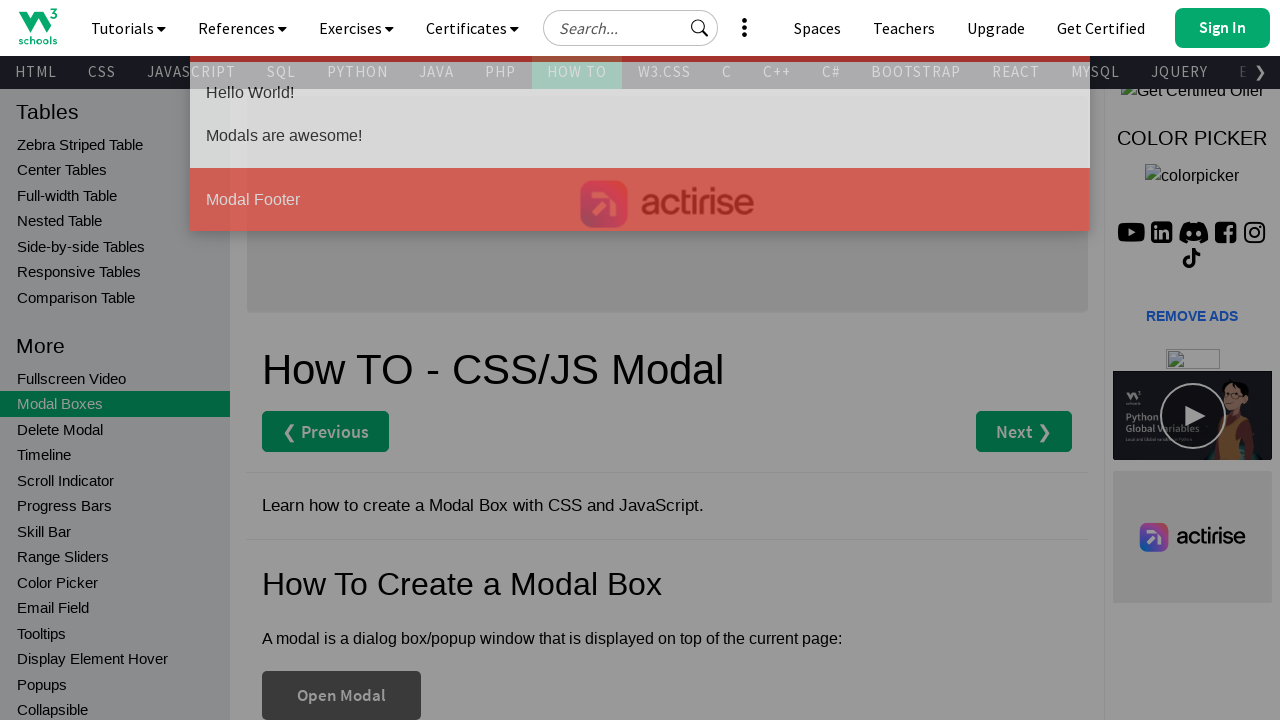

Modal content 'Modals are awesome!' is now visible
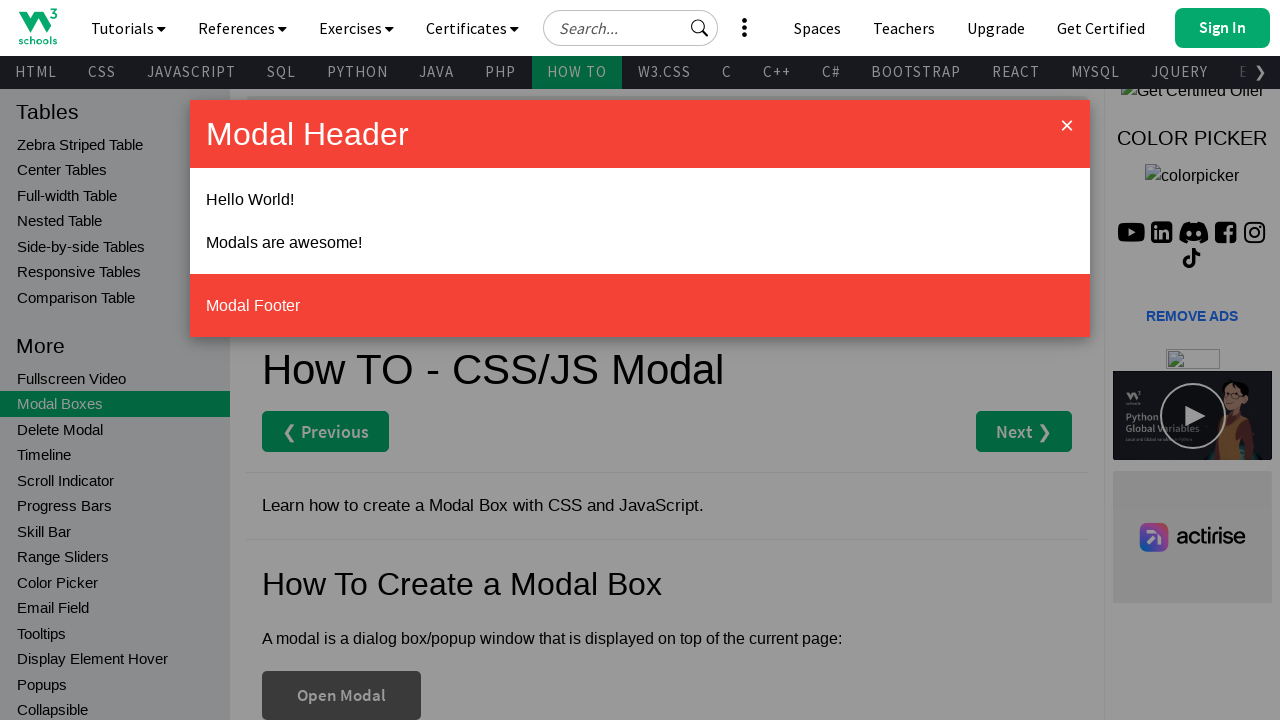

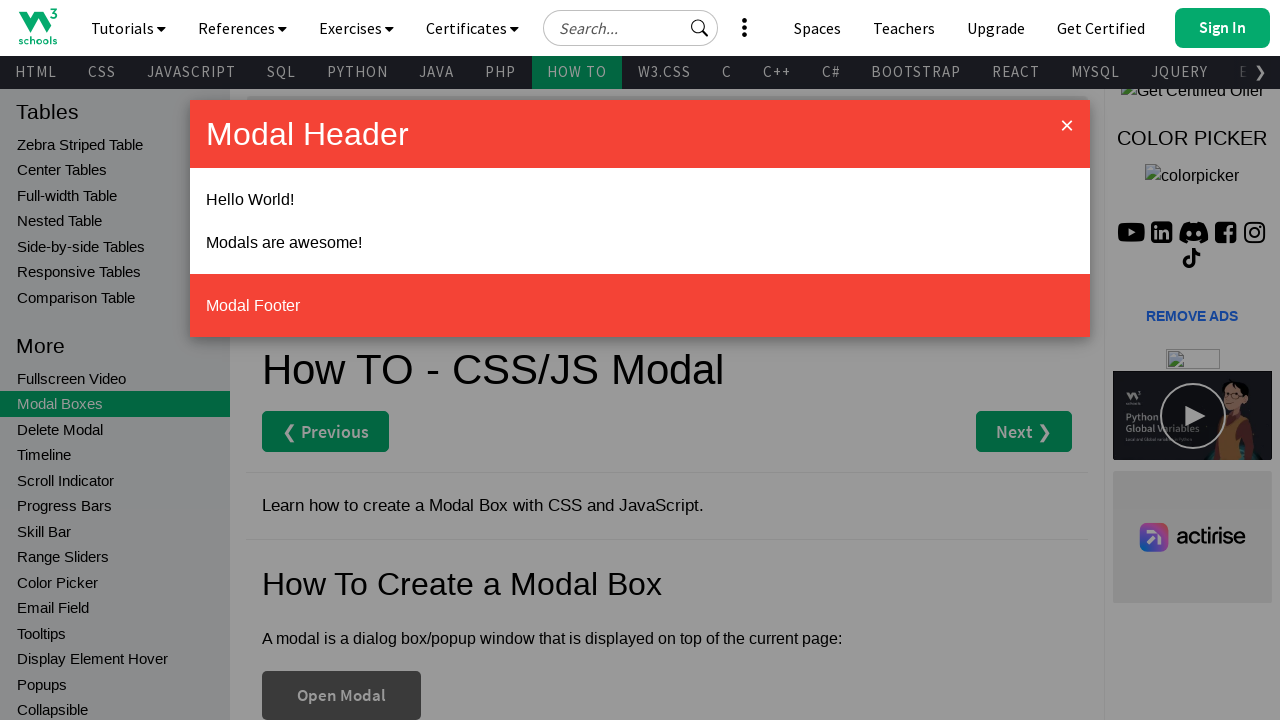